Navigates to FirstCry website, scrolls down, and clicks on the BOY FASHION menu item using hover action

Starting URL: https://www.firstcry.com

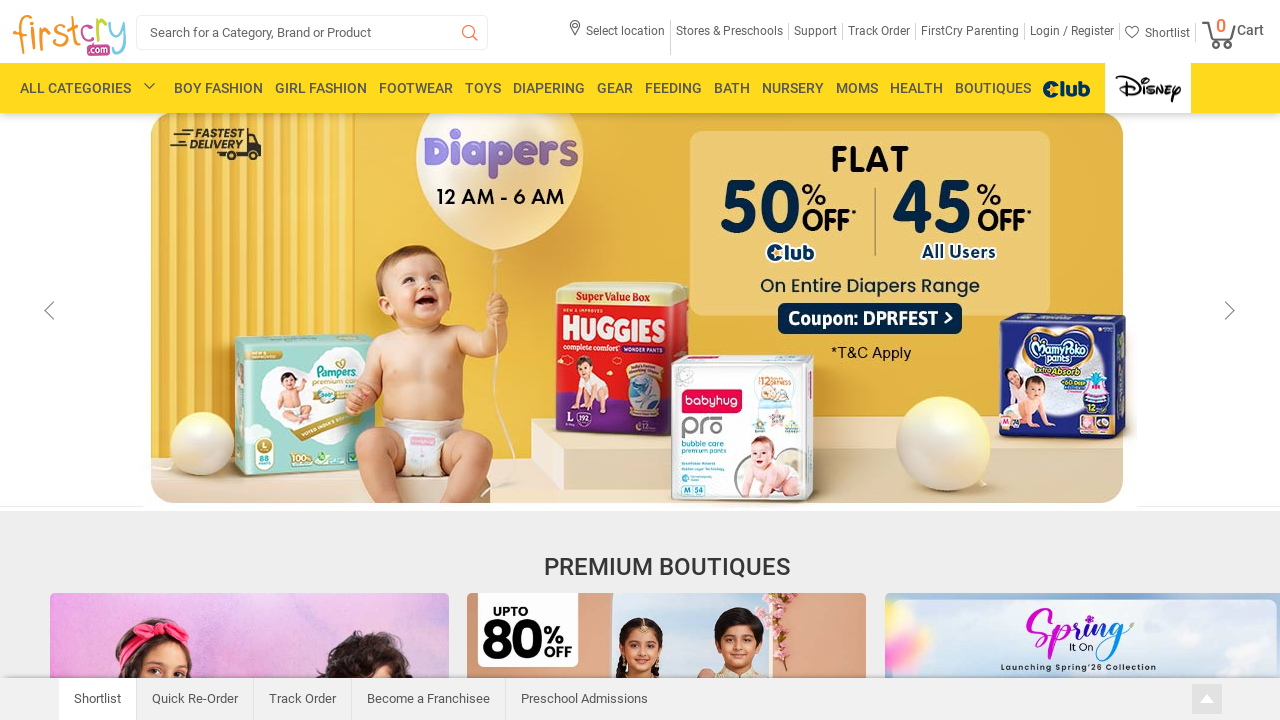

Navigated to FirstCry website
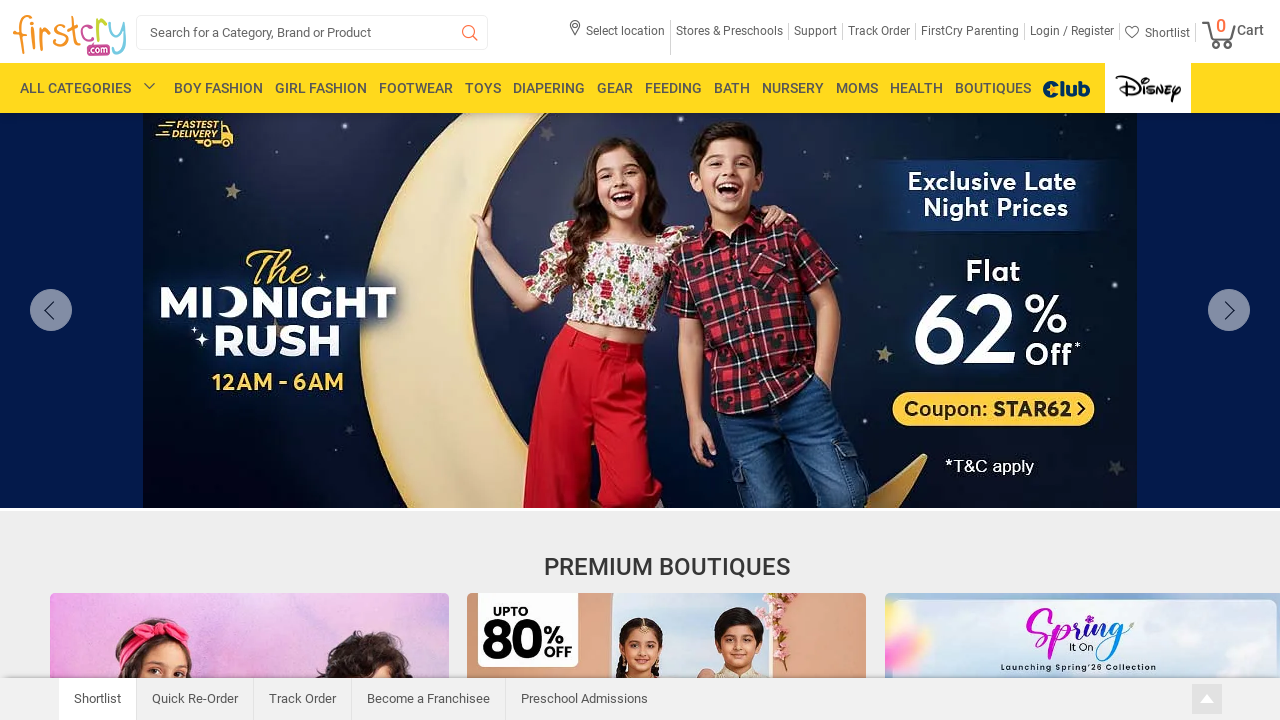

Scrolled down 200 pixels on the page
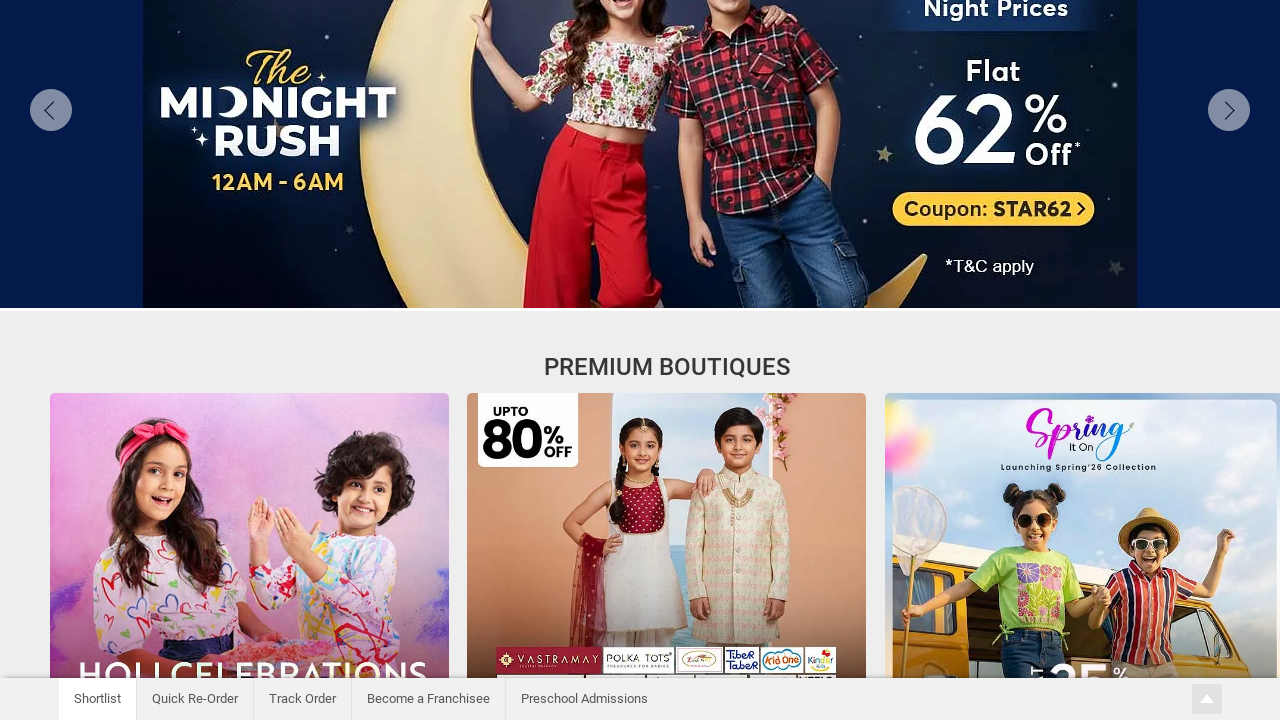

Hovered over BOY FASHION menu item at (218, 88) on xpath=//a[contains(text(),' BOY FASHION')]
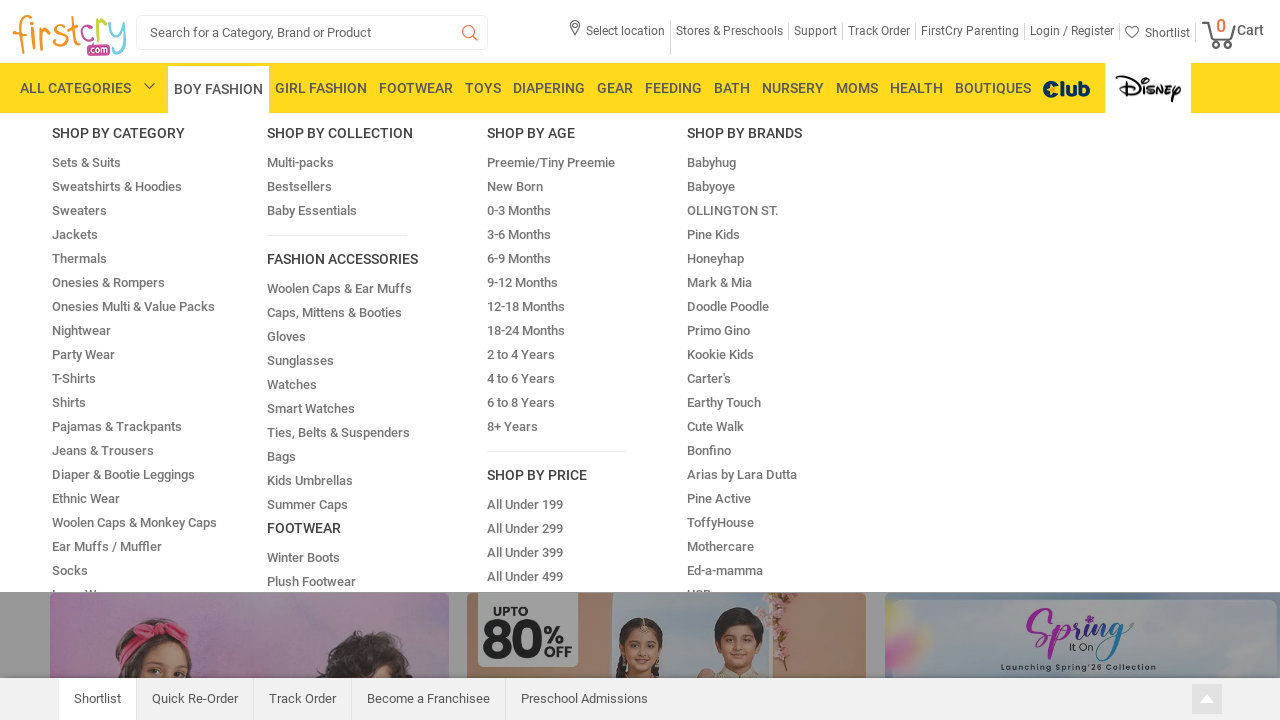

Clicked on BOY FASHION menu item at (218, 89) on xpath=//a[contains(text(),' BOY FASHION')]
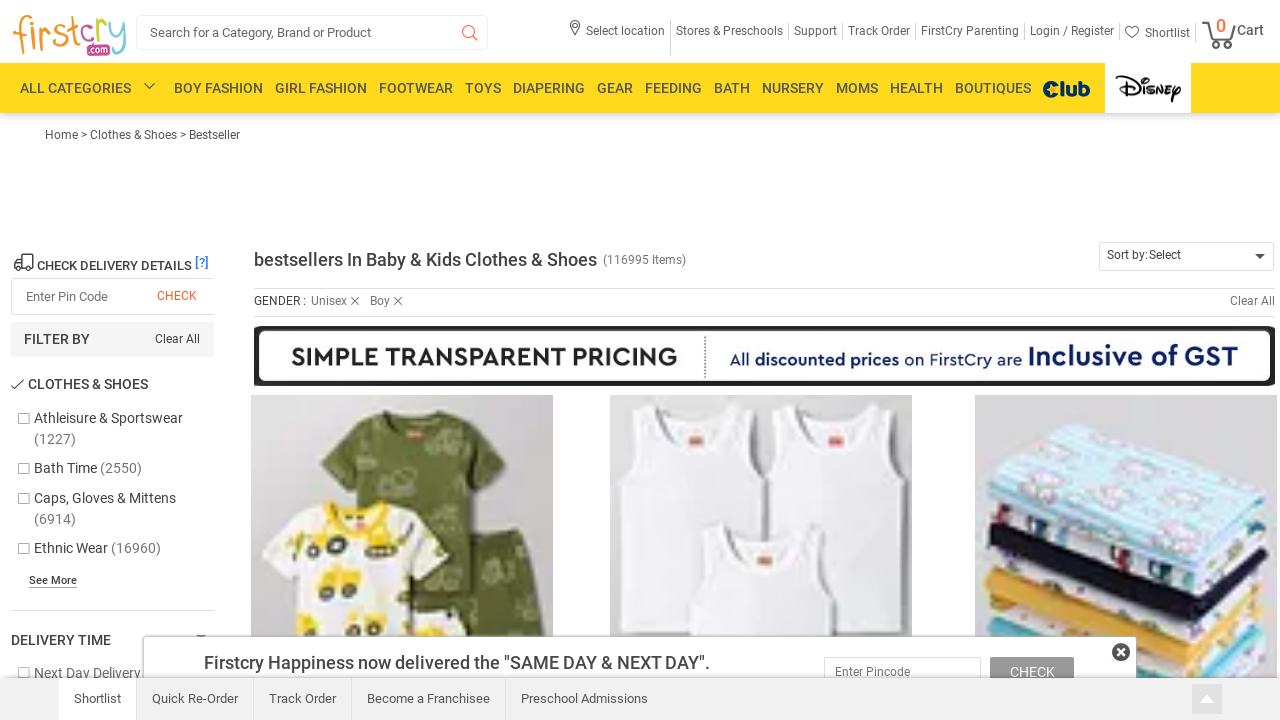

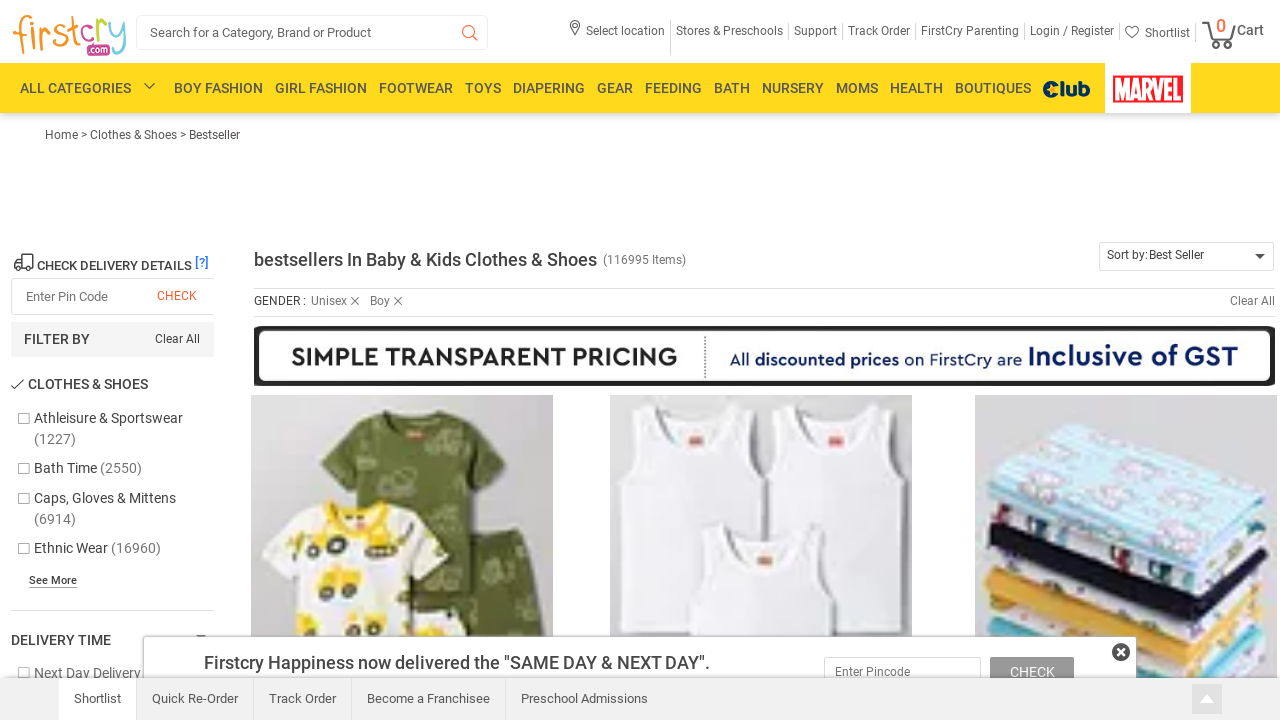